Tests that the Clear completed button displays correct text after marking an item complete.

Starting URL: https://demo.playwright.dev/todomvc

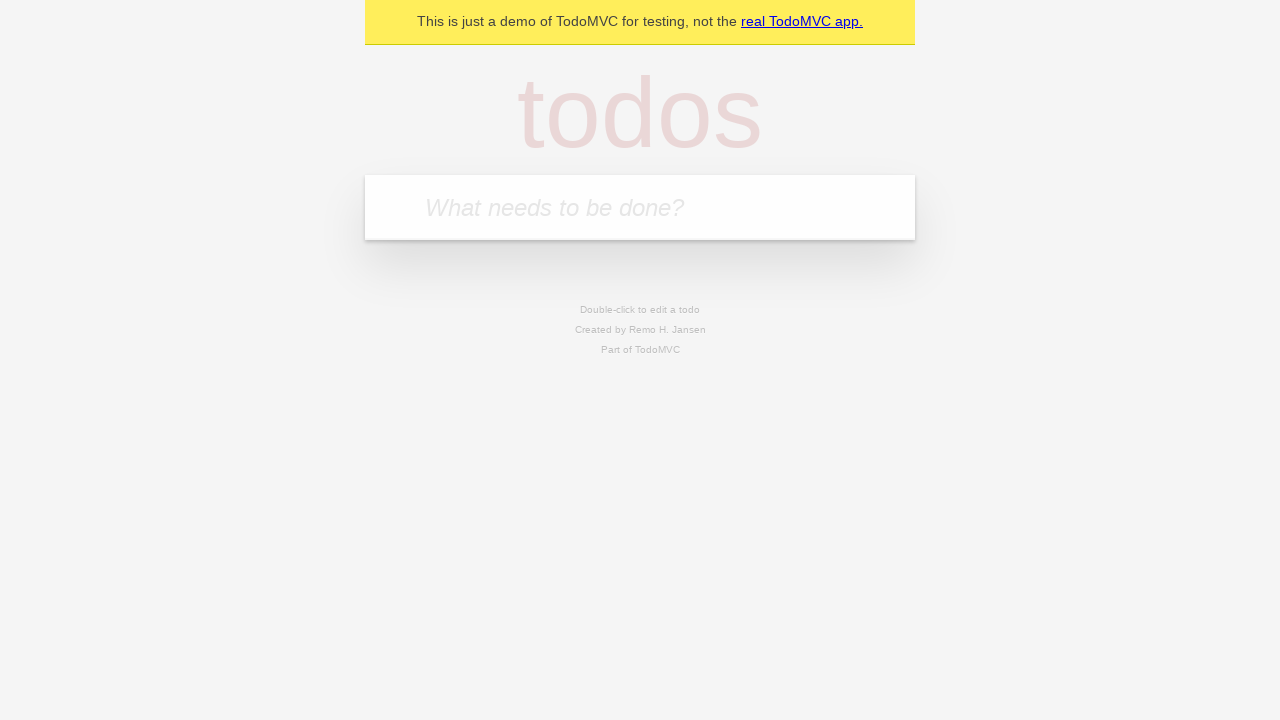

Filled todo input with 'buy some cheese' on internal:attr=[placeholder="What needs to be done?"i]
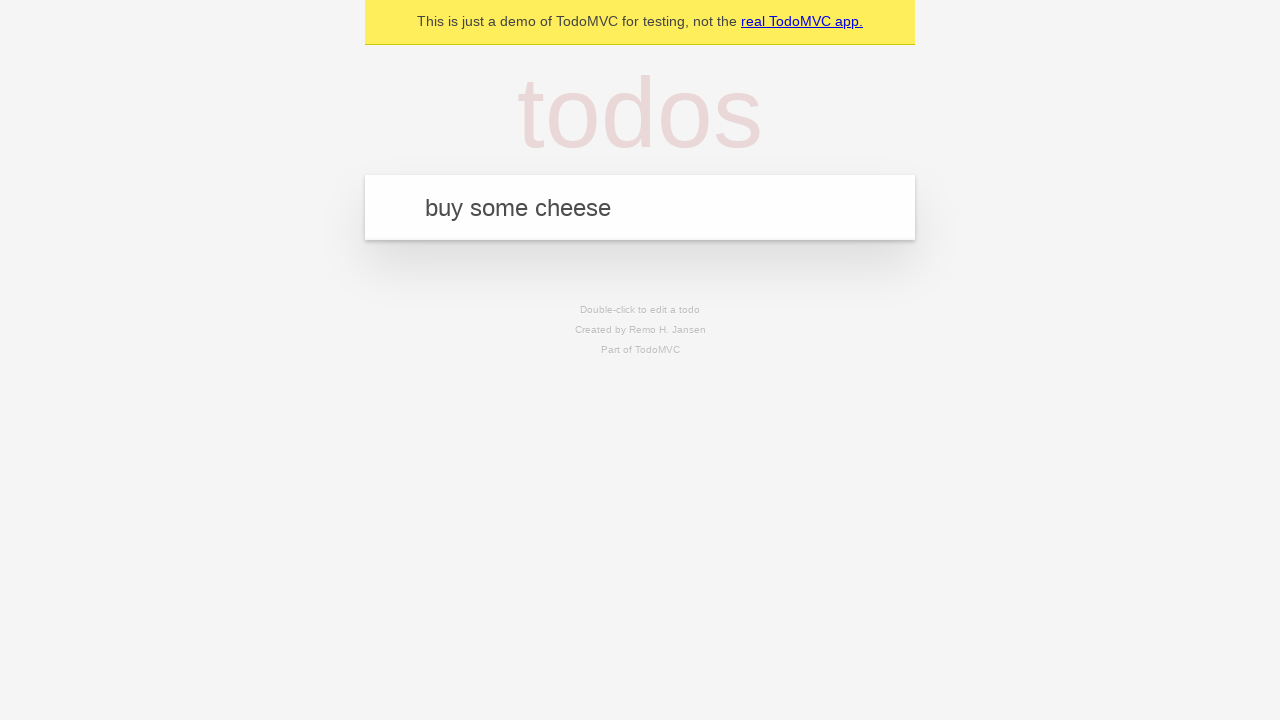

Pressed Enter to add first todo on internal:attr=[placeholder="What needs to be done?"i]
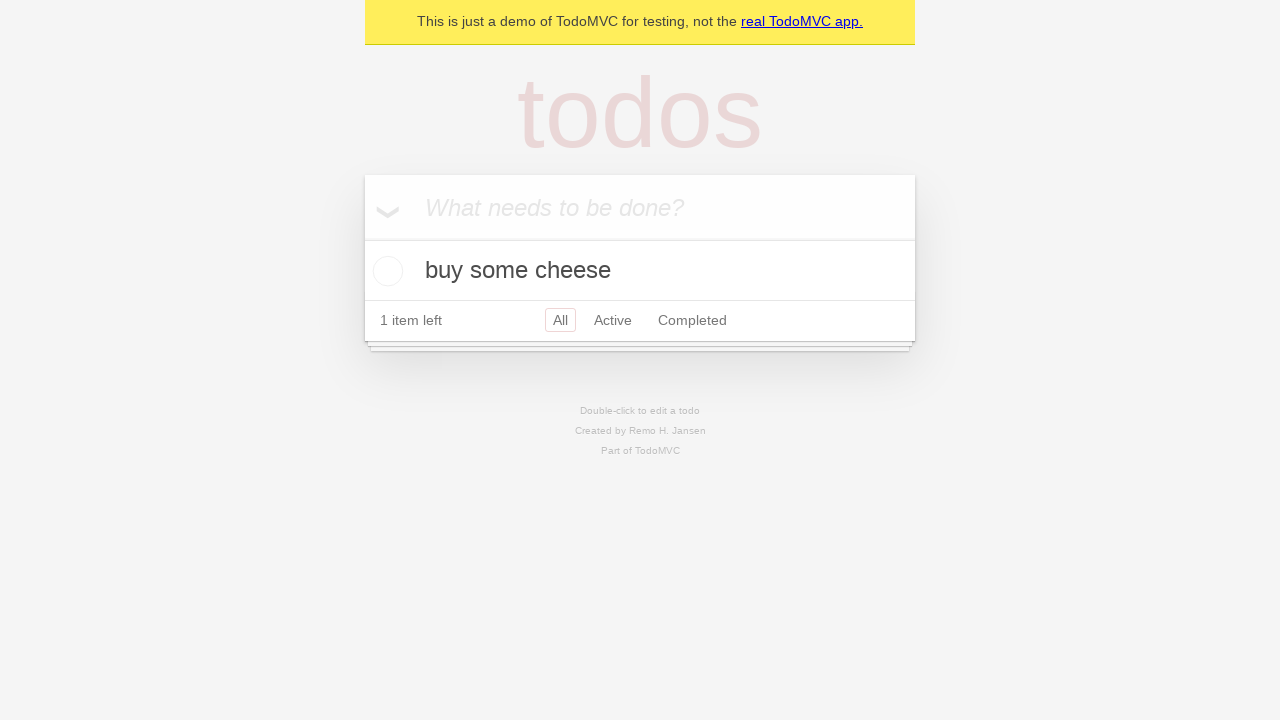

Filled todo input with 'feed the cat' on internal:attr=[placeholder="What needs to be done?"i]
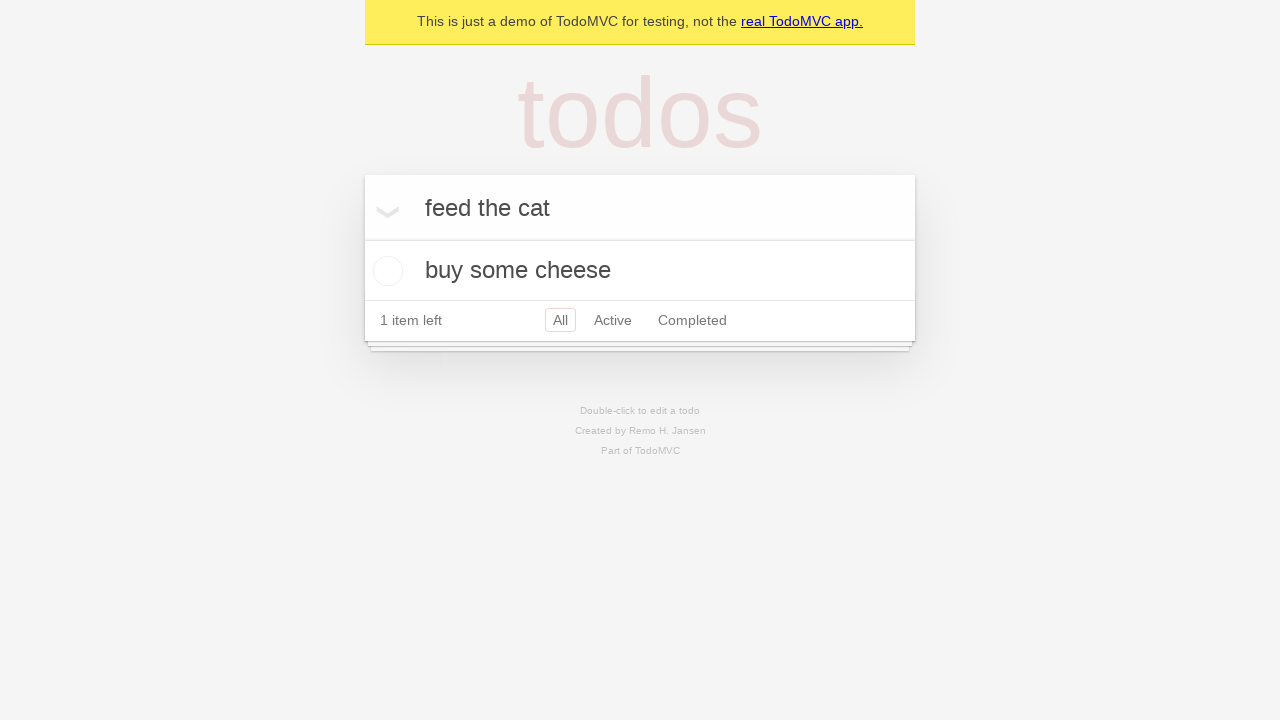

Pressed Enter to add second todo on internal:attr=[placeholder="What needs to be done?"i]
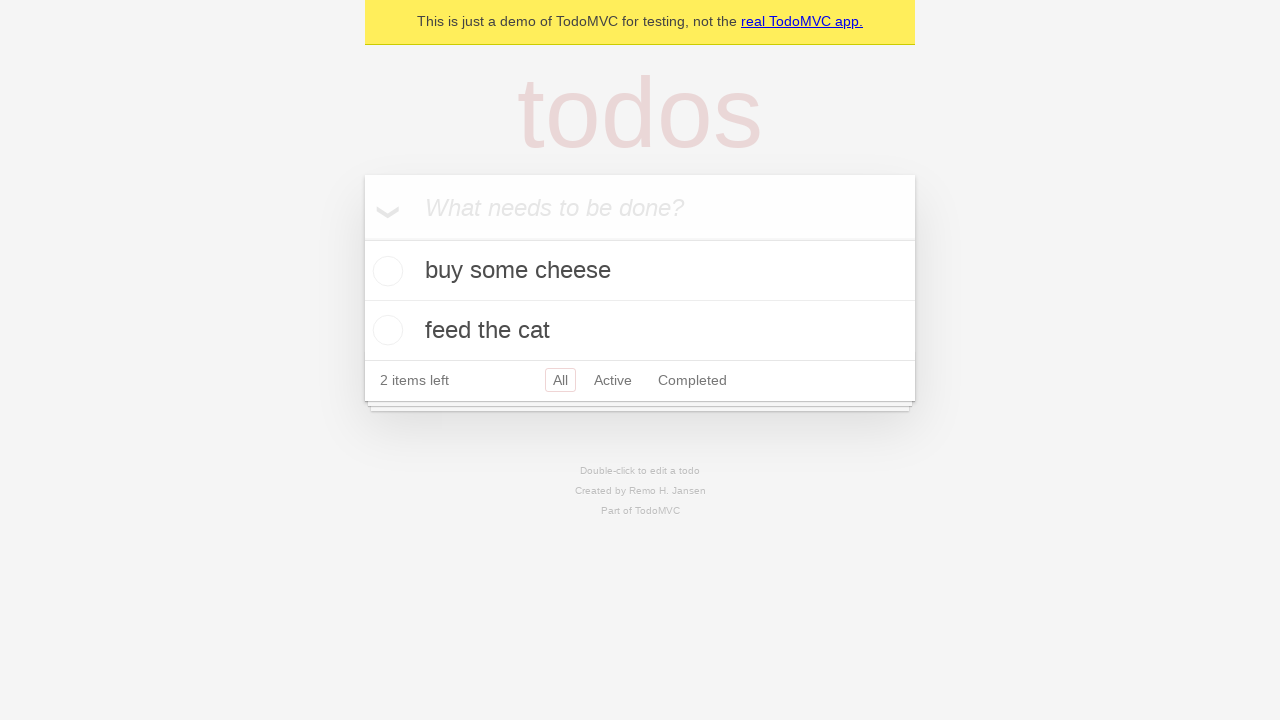

Filled todo input with 'book a doctors appointment' on internal:attr=[placeholder="What needs to be done?"i]
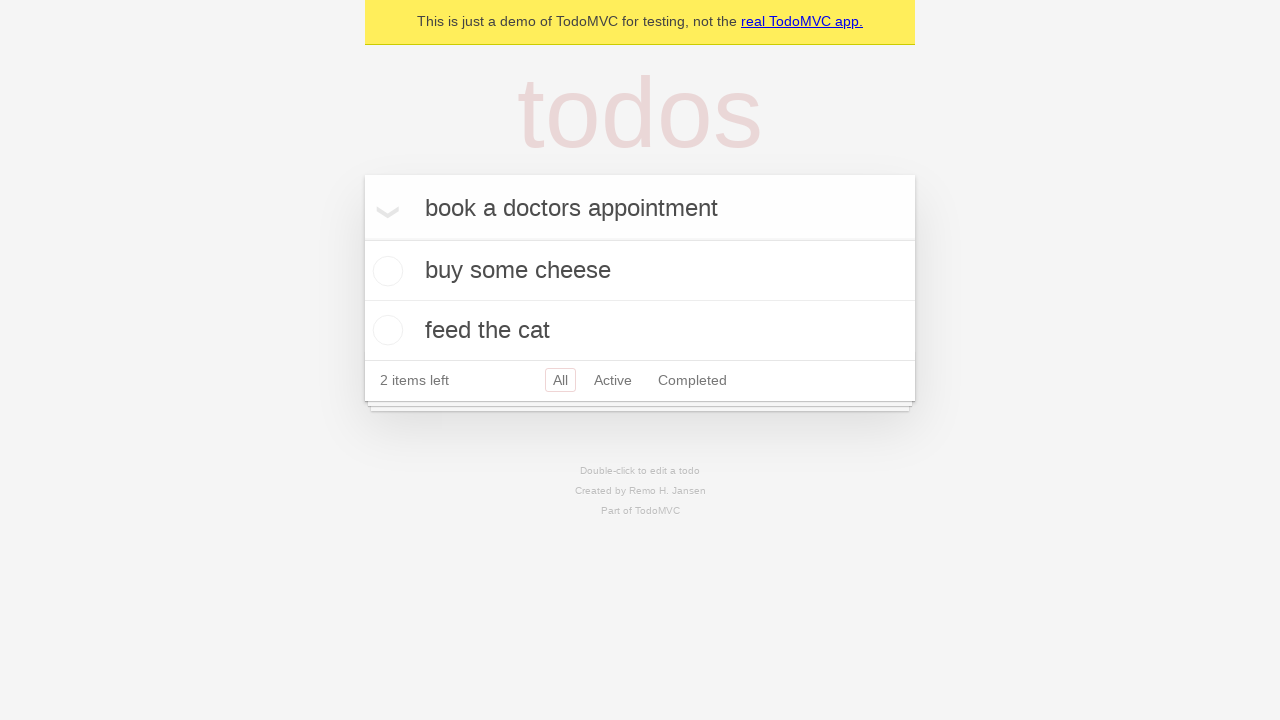

Pressed Enter to add third todo on internal:attr=[placeholder="What needs to be done?"i]
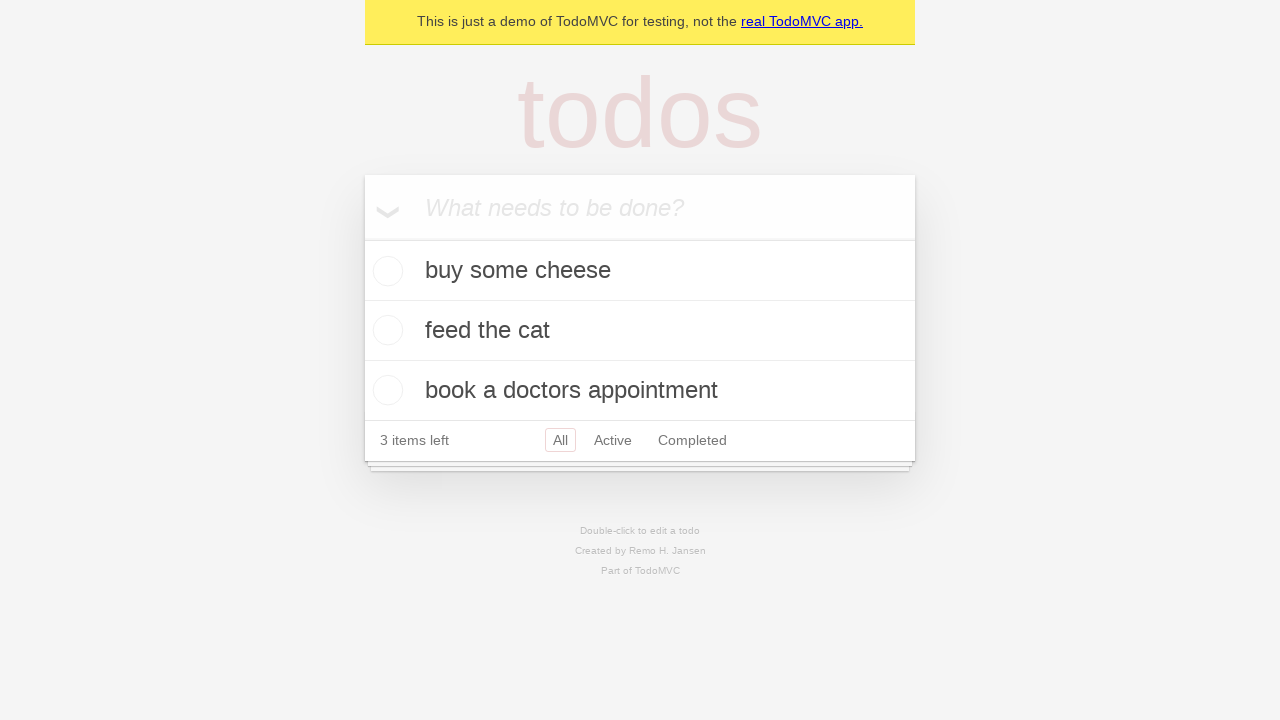

Checked the first todo item as complete at (385, 271) on .todo-list li .toggle >> nth=0
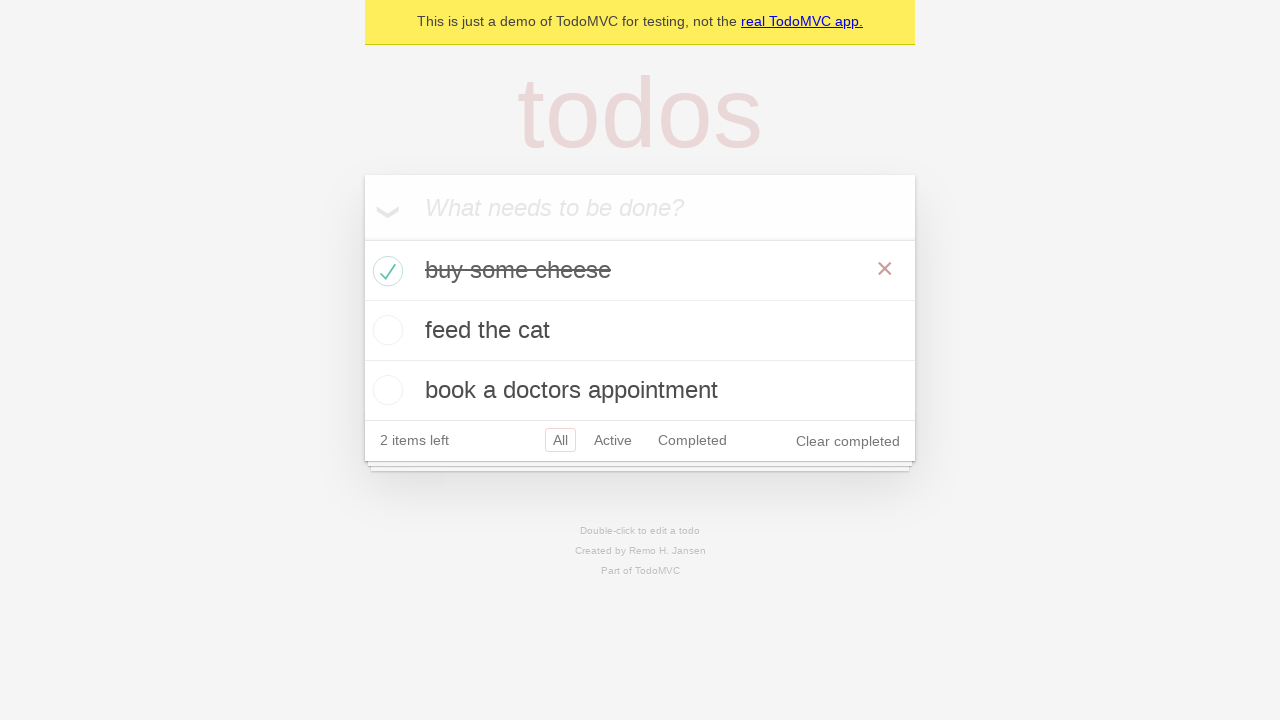

Clear completed button is now visible after marking item as complete
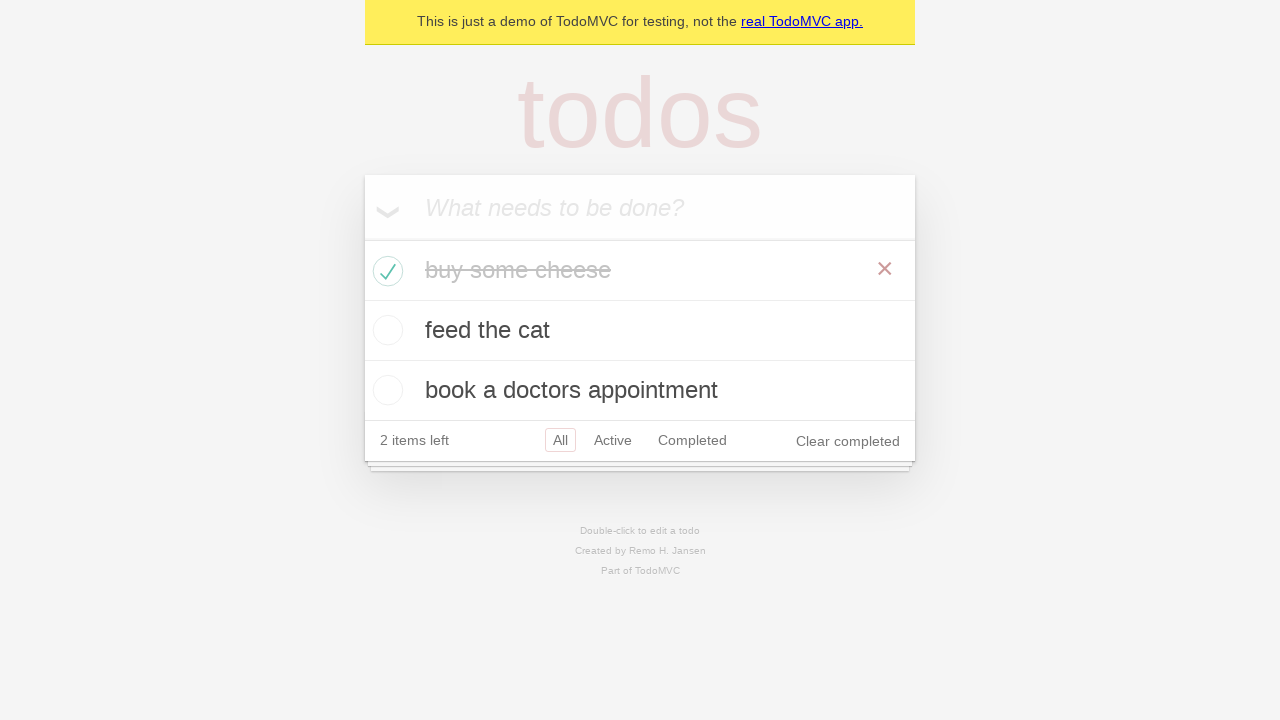

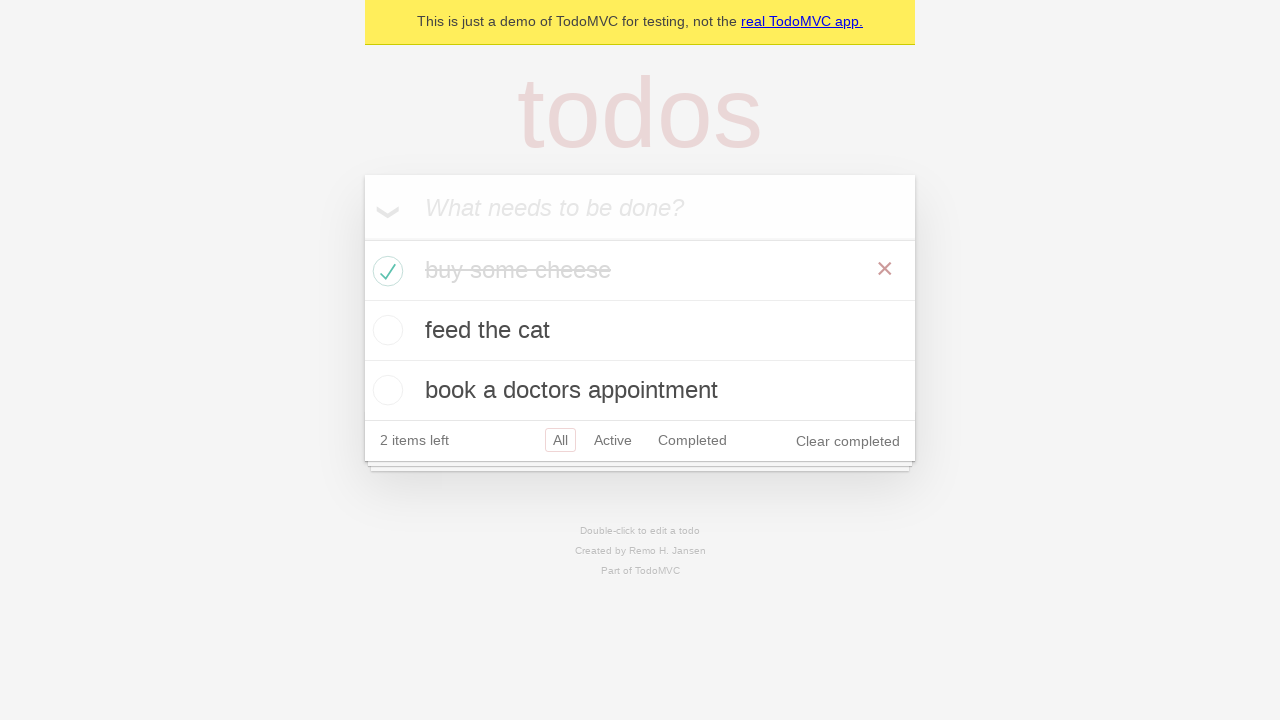